Tests mouse hover by moving to a menu element

Starting URL: http://omayo.blogspot.com/

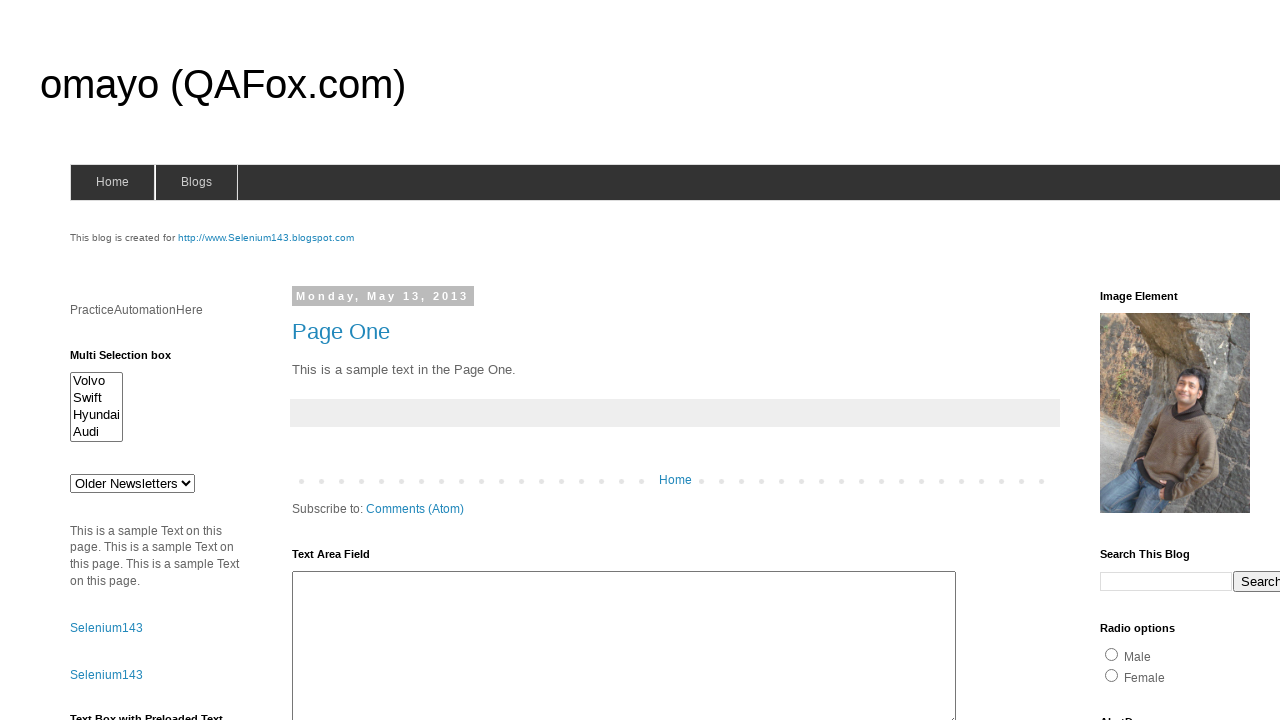

Navigated to http://omayo.blogspot.com/
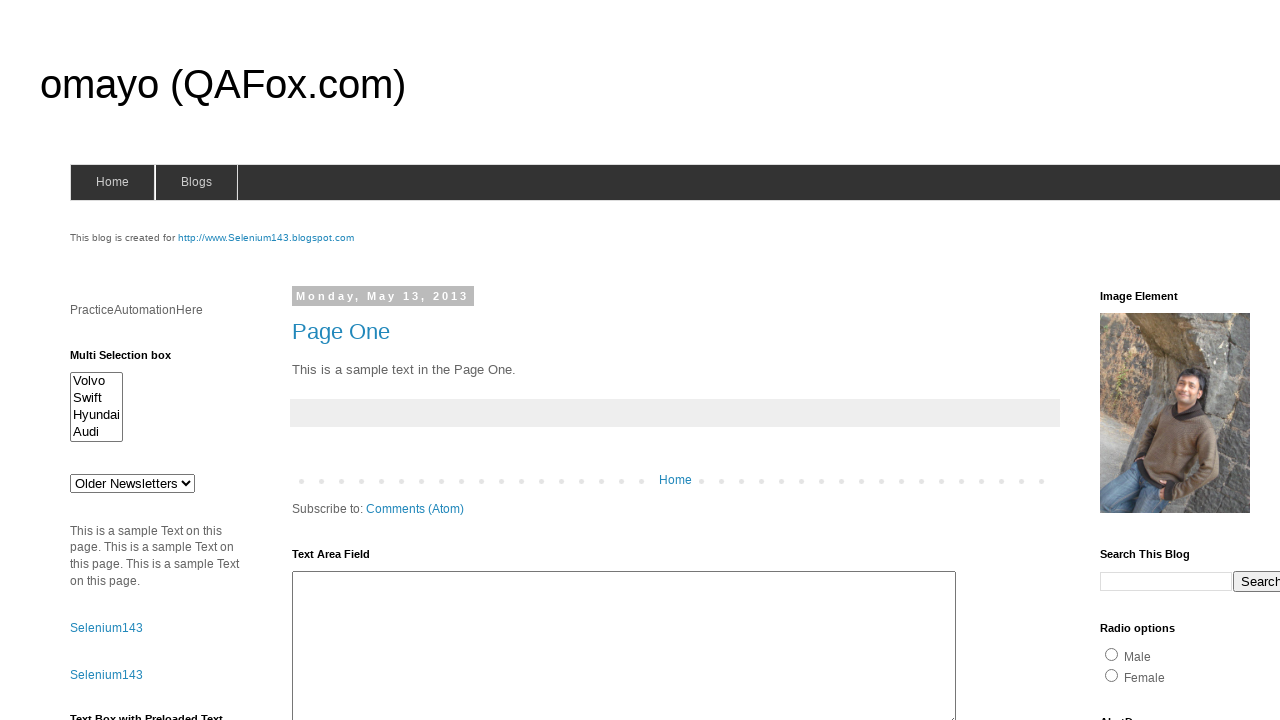

Hovered over menu element with class 'has-sub' at (196, 182) on li.has-sub > a
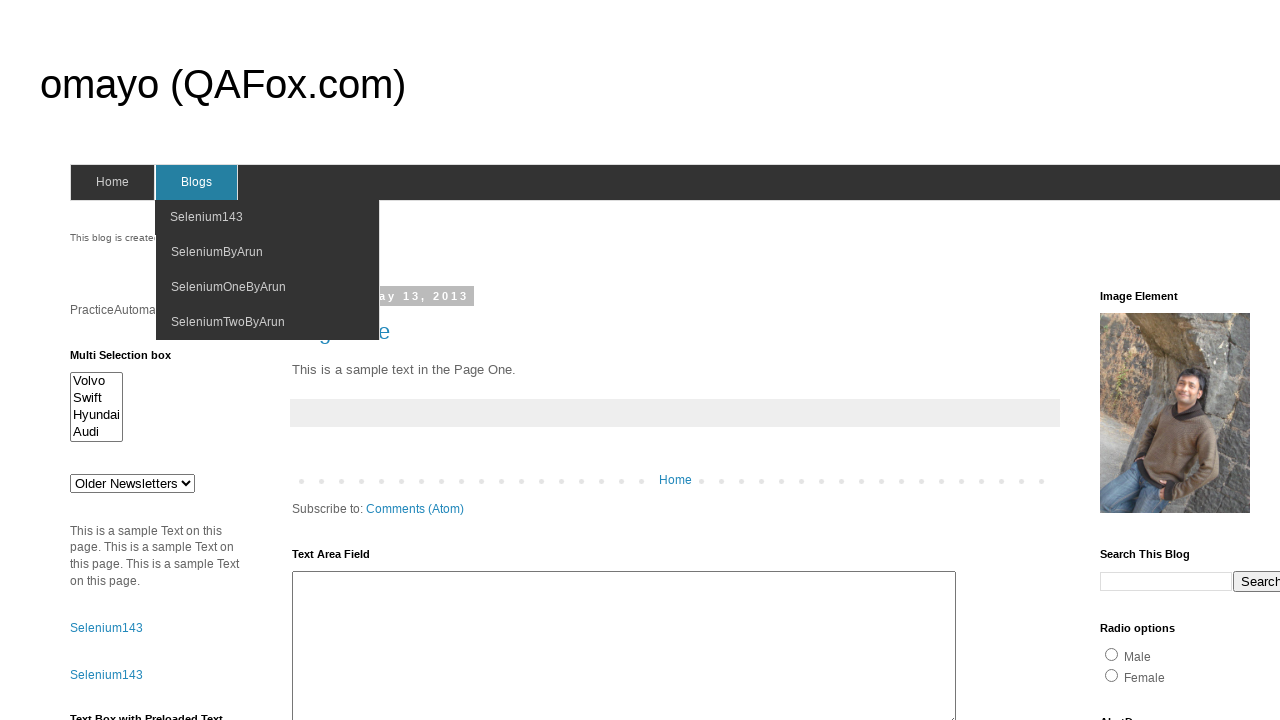

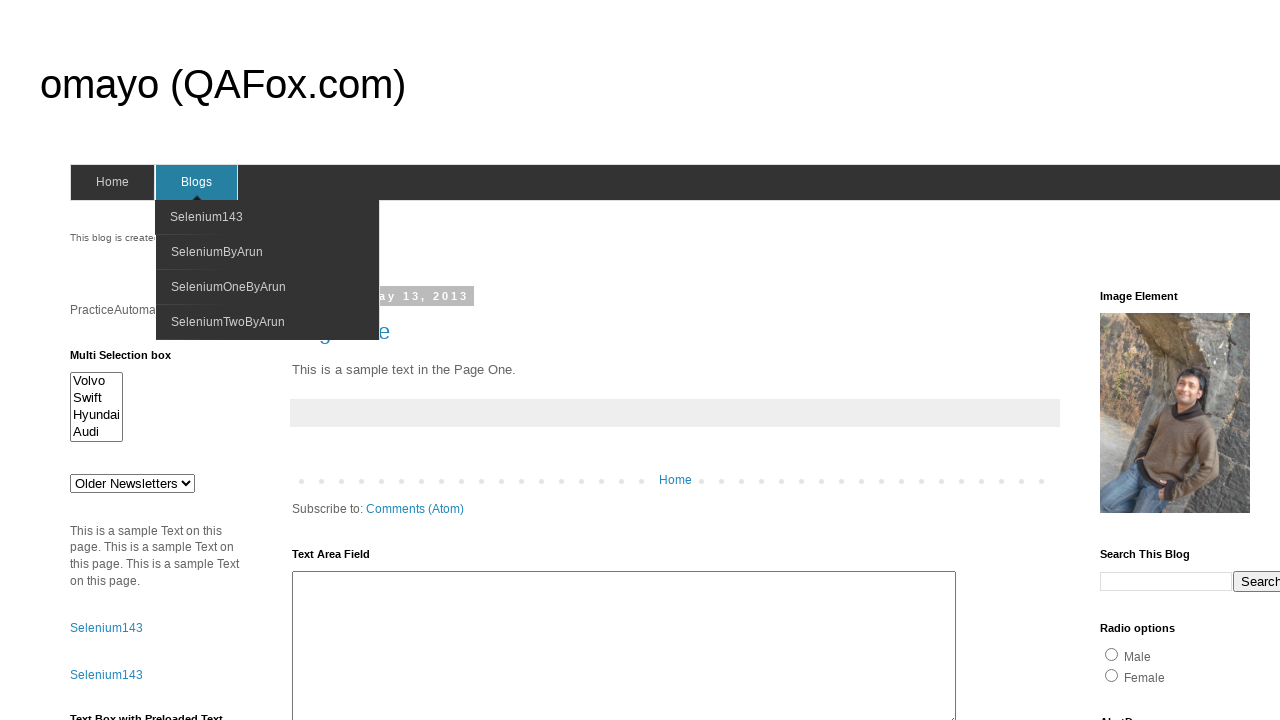